Tests JavaScript alert handling by triggering an alert, reading its text, dismissing it, and verifying the result

Starting URL: https://the-internet.herokuapp.com/javascript_alerts

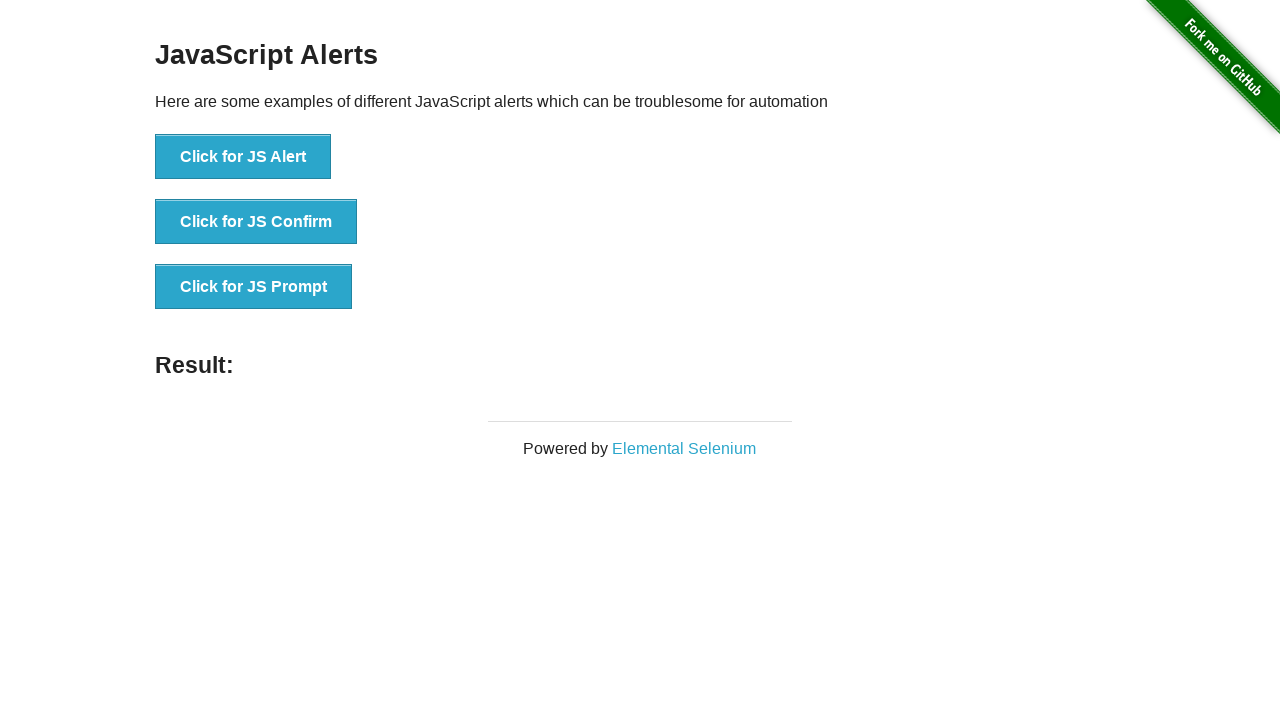

Clicked button to trigger JavaScript alert at (243, 157) on text='Click for JS Alert'
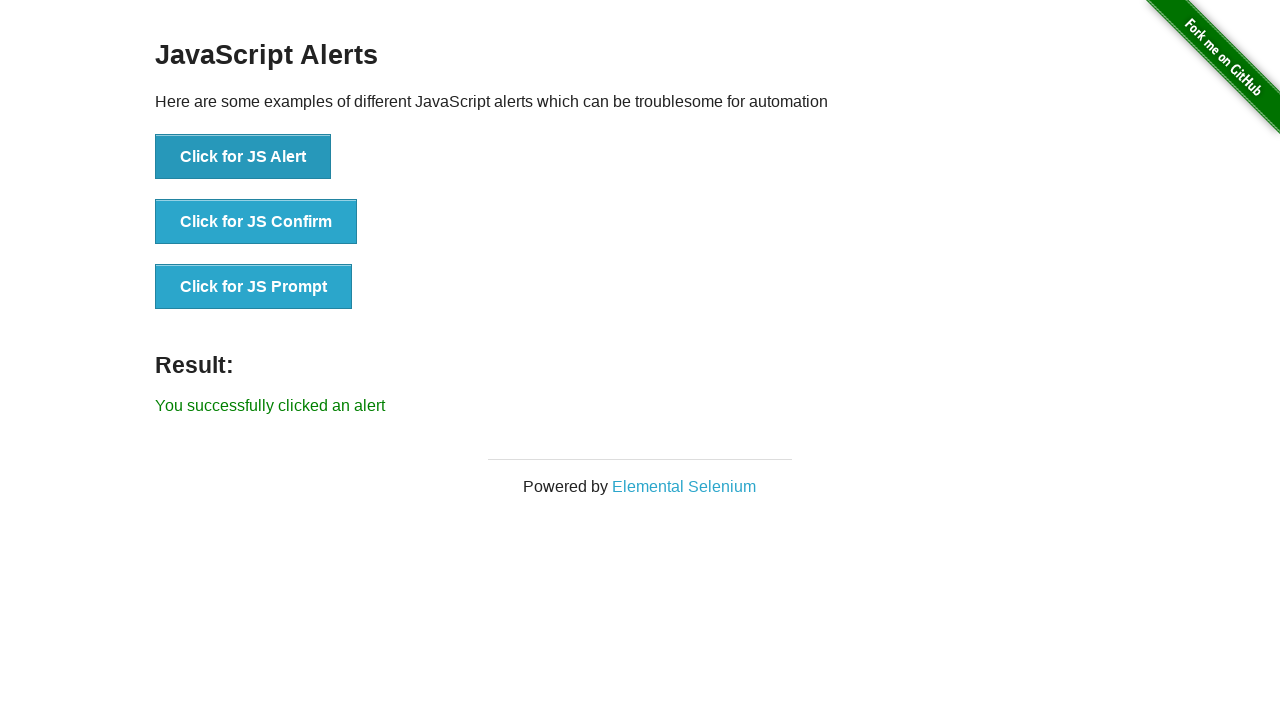

Set up dialog handler to dismiss alert
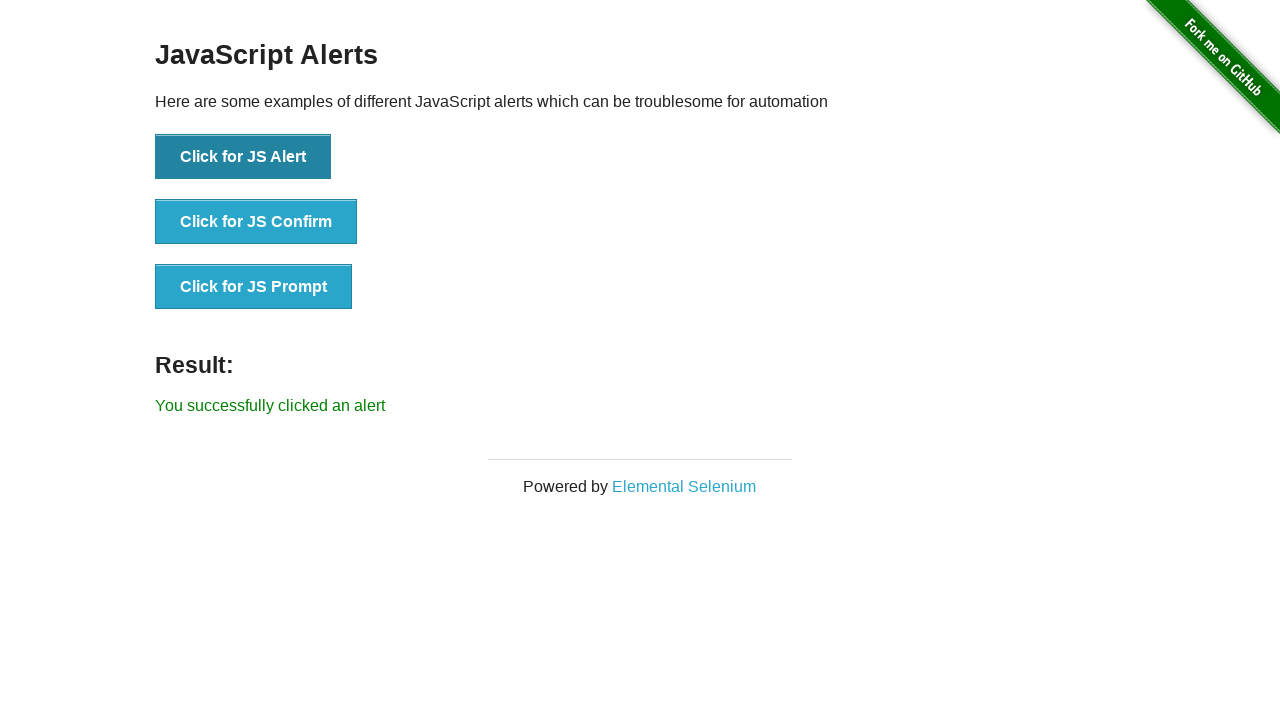

Located result element
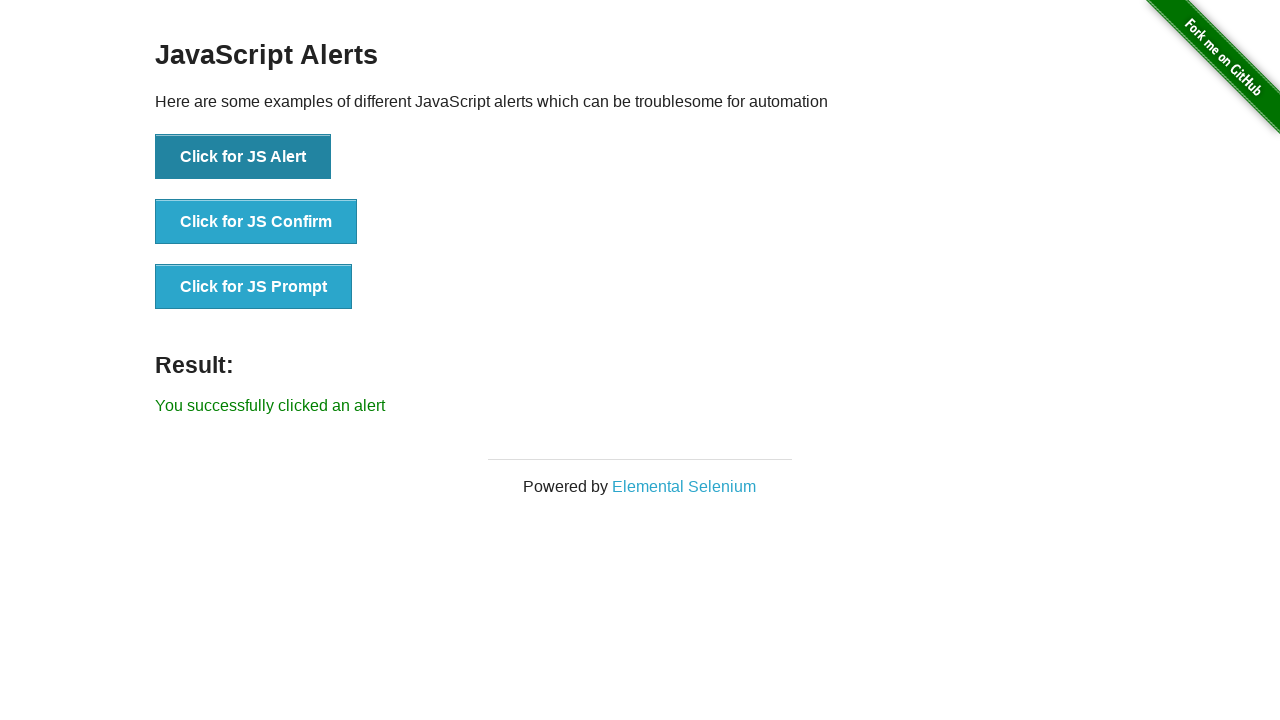

Retrieved result element text content
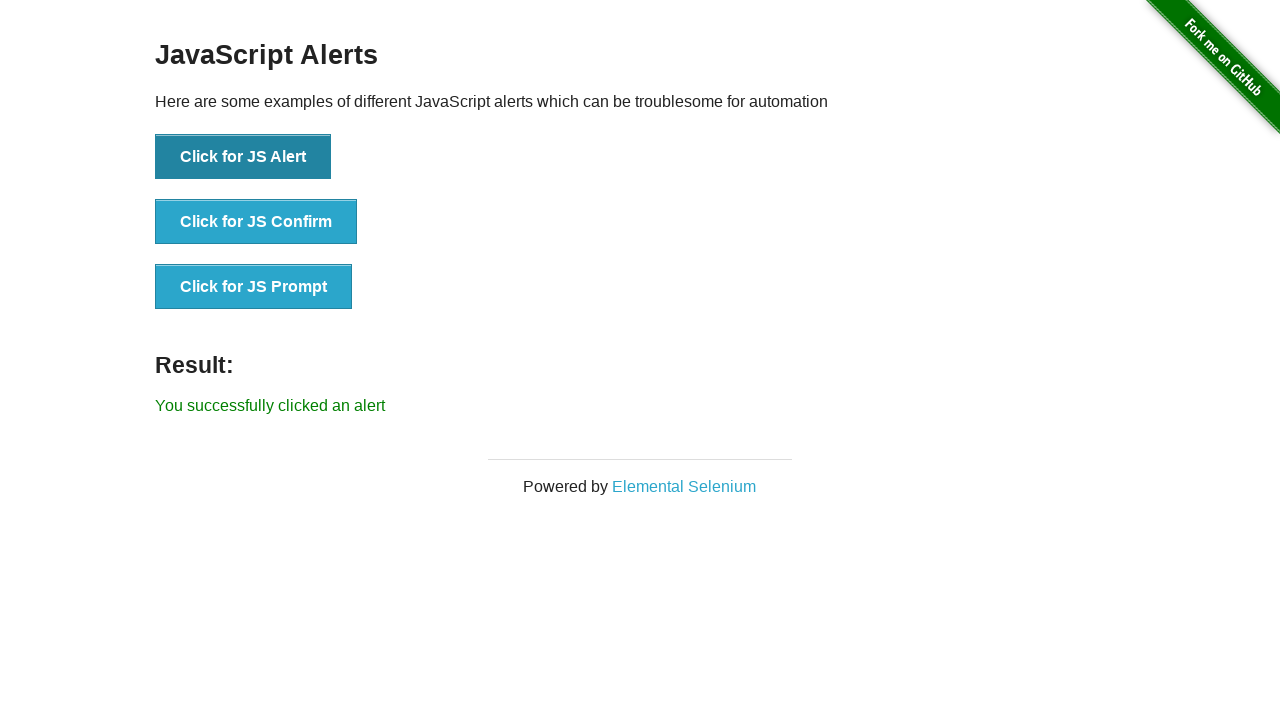

Result element is visible with text: You successfully clicked an alert
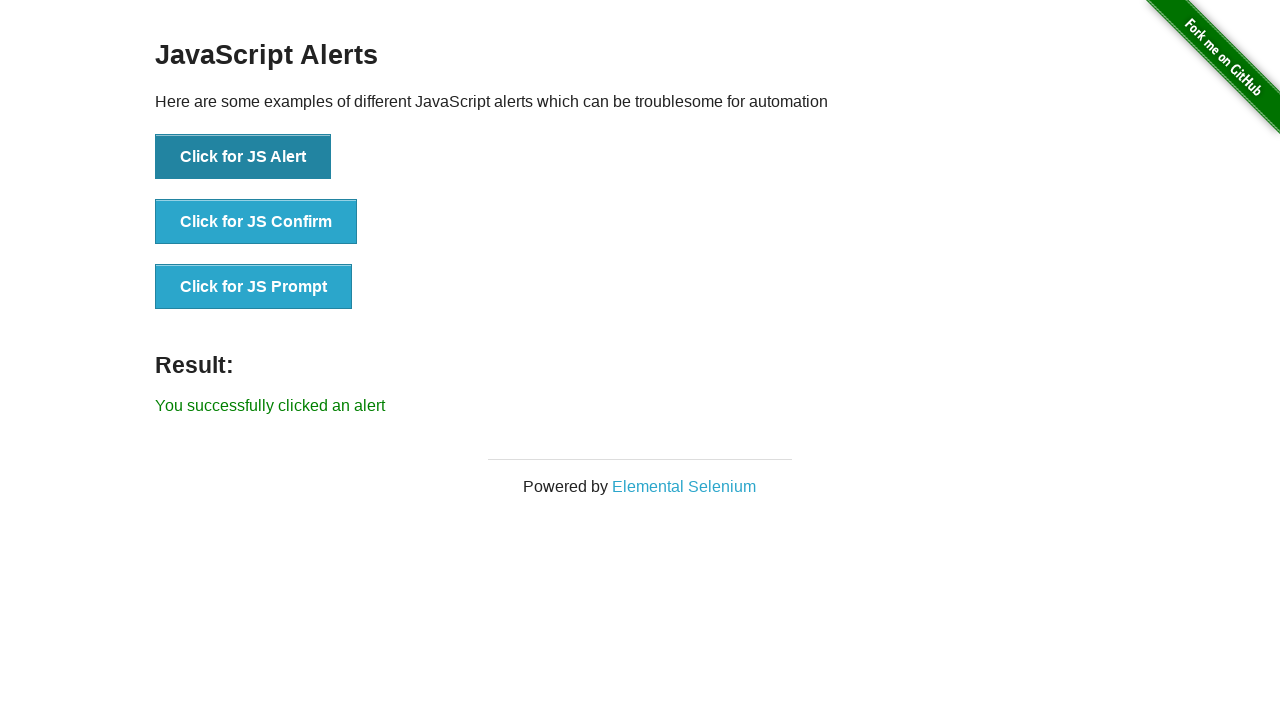

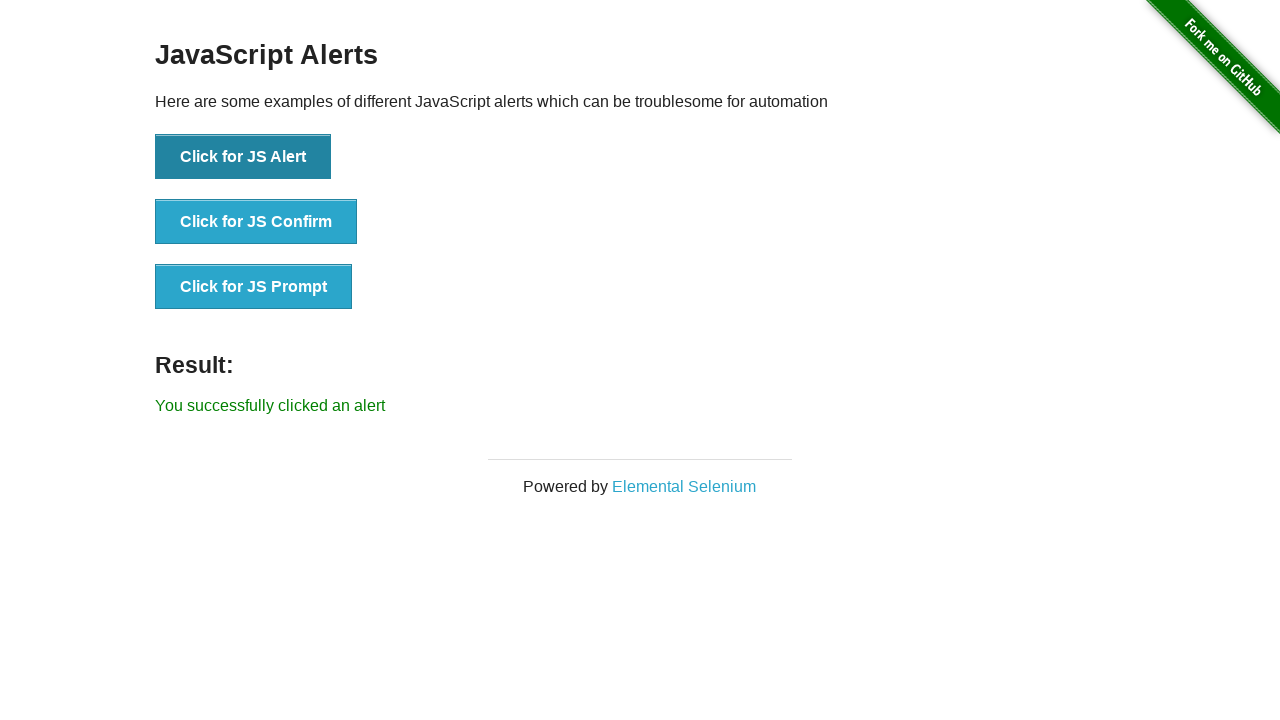